Creates a new paste on Pastebin by filling in the text content and title fields, then submitting the form.

Starting URL: https://pastebin.com/

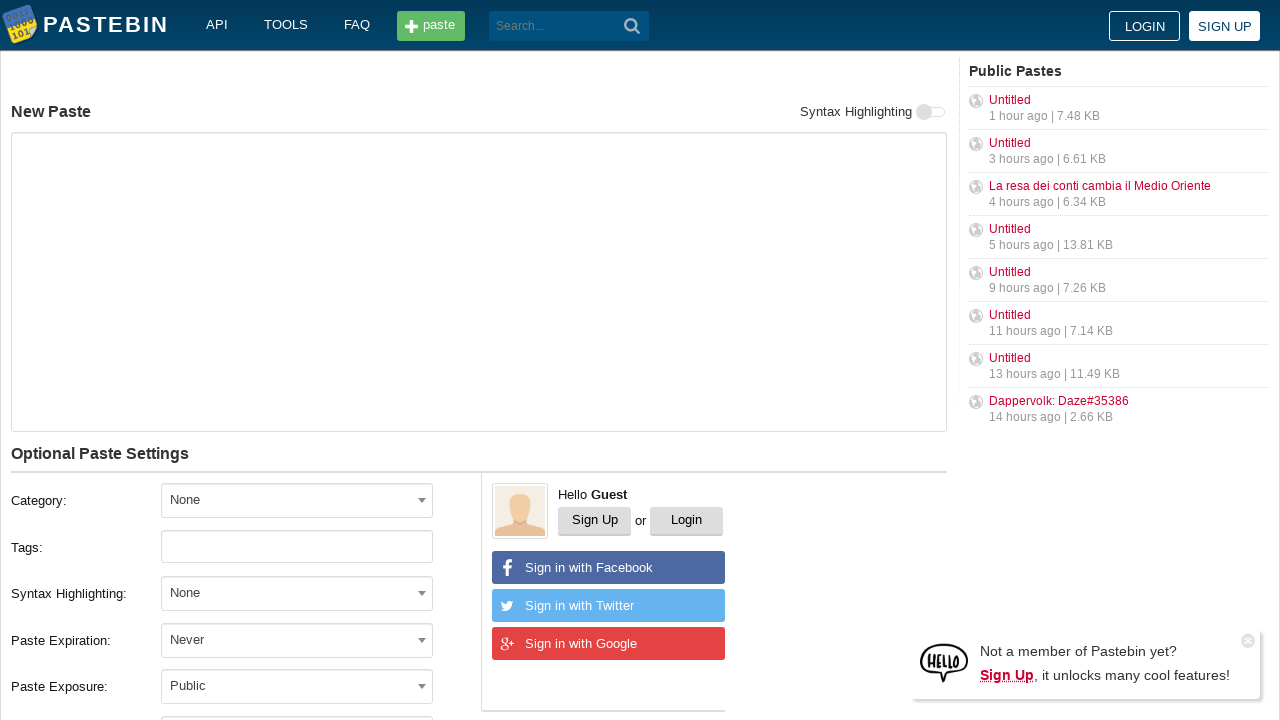

Filled paste text content with 'Hello from WebDriver' on #postform-text
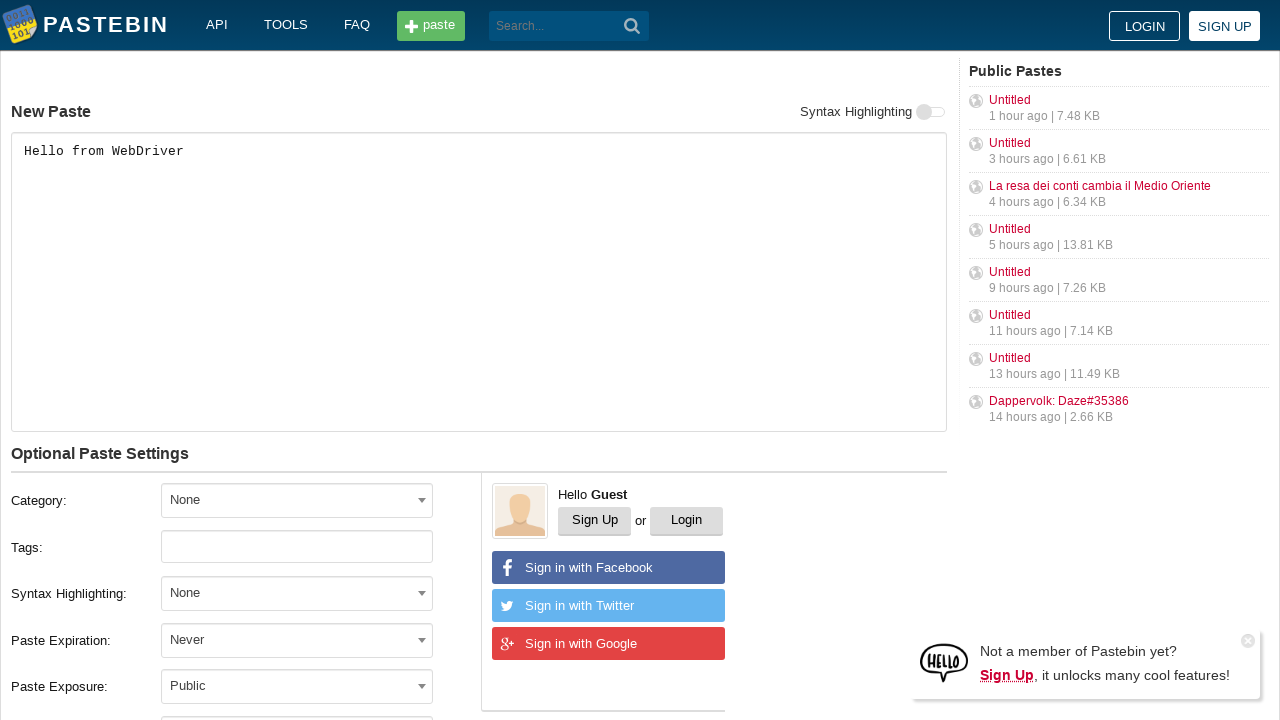

Filled paste title field with 'helloweb' on #postform-name
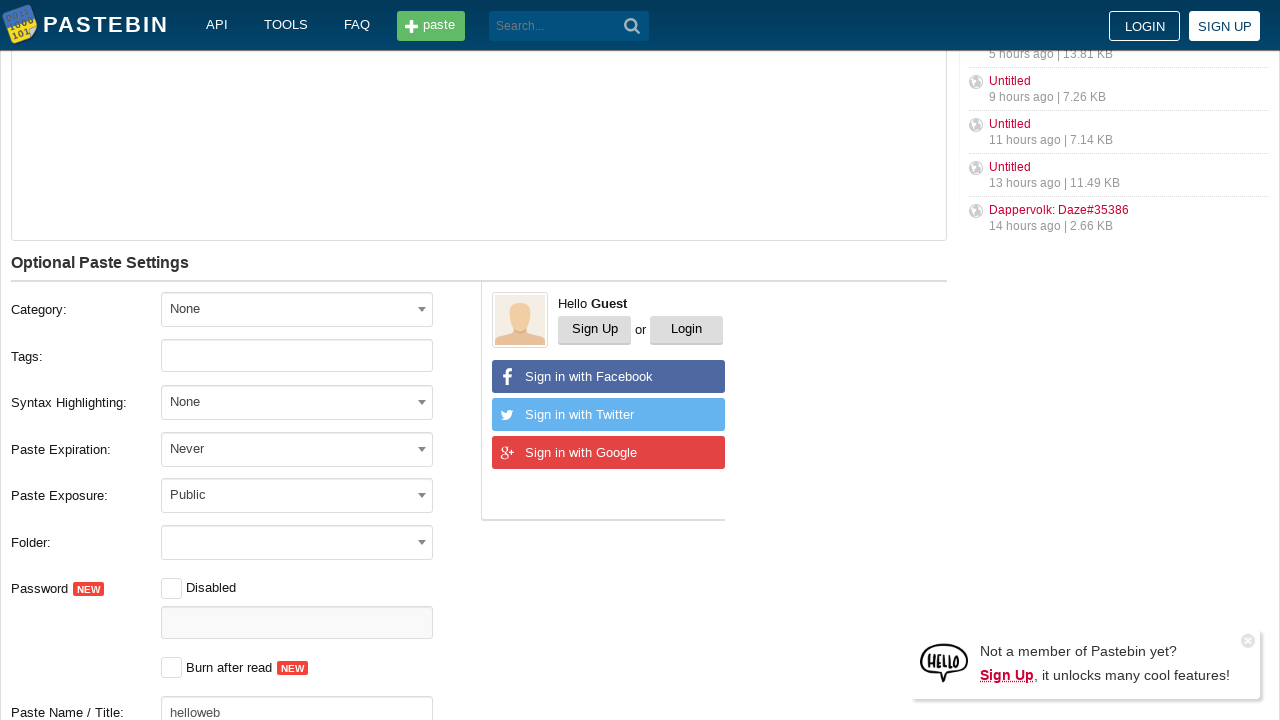

Clicked submit button to create paste at (632, 26) on #w0 button[type='submit']
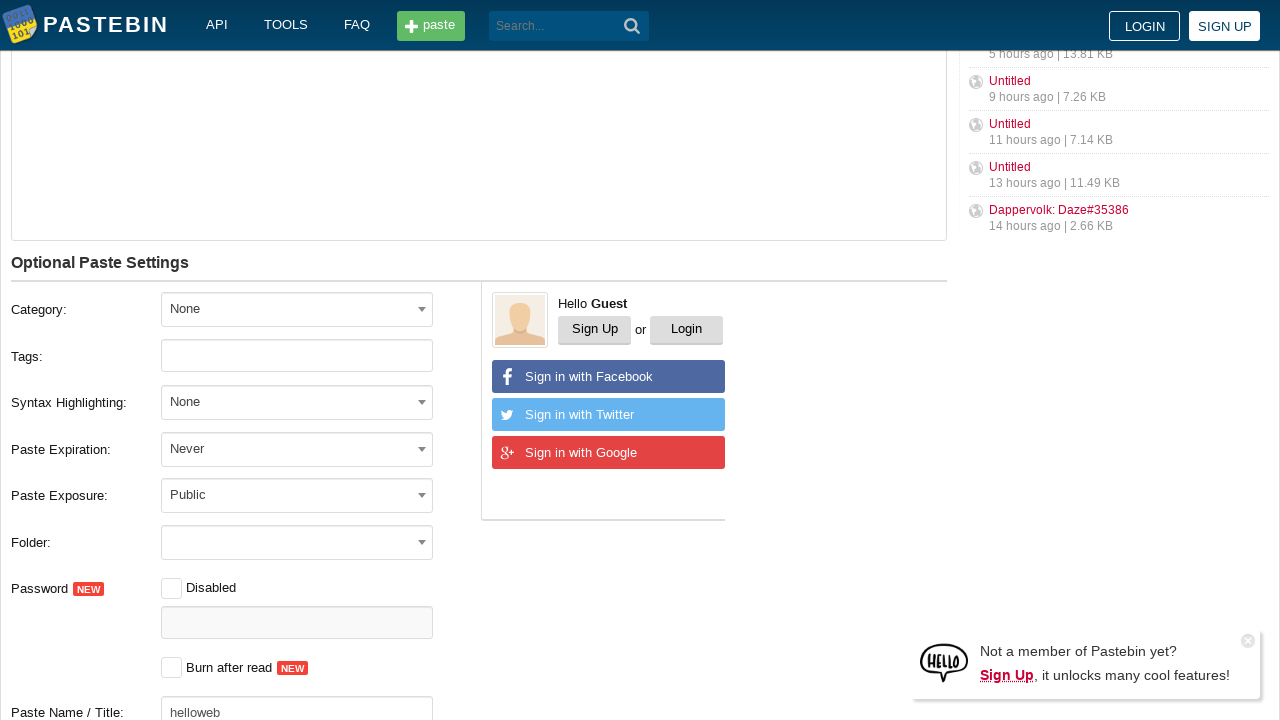

Waited for page to reach network idle state after paste creation
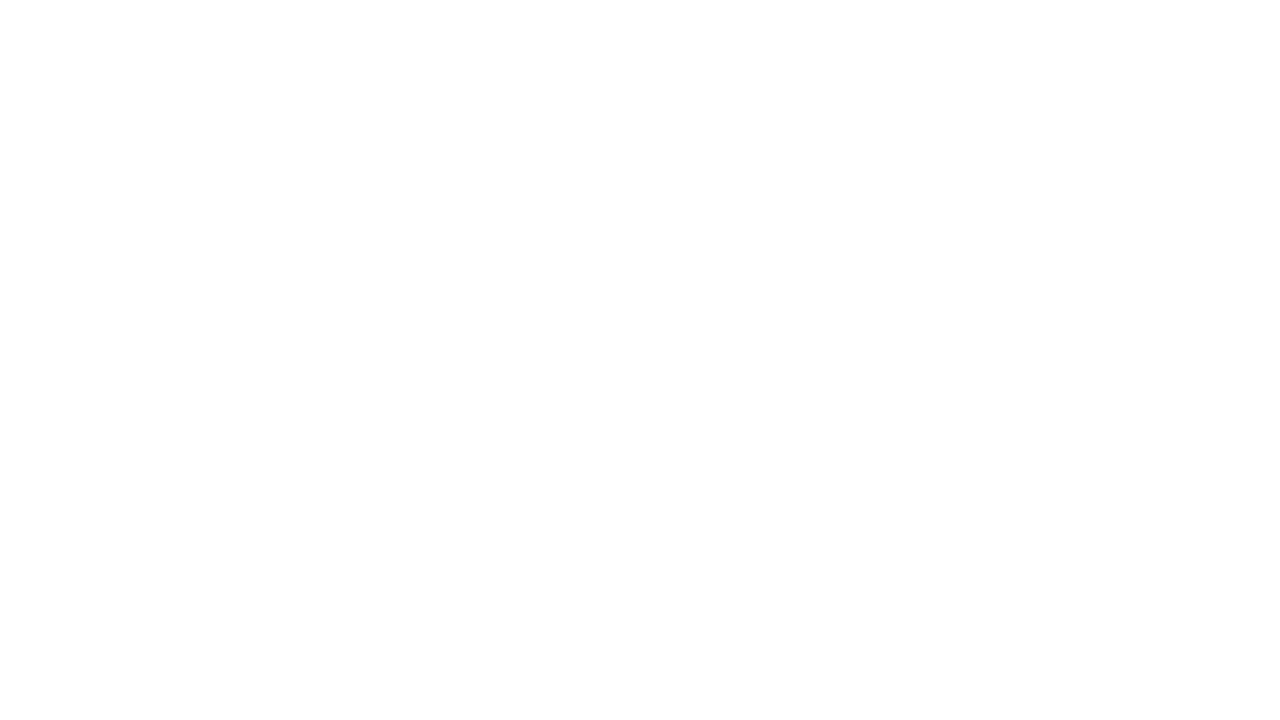

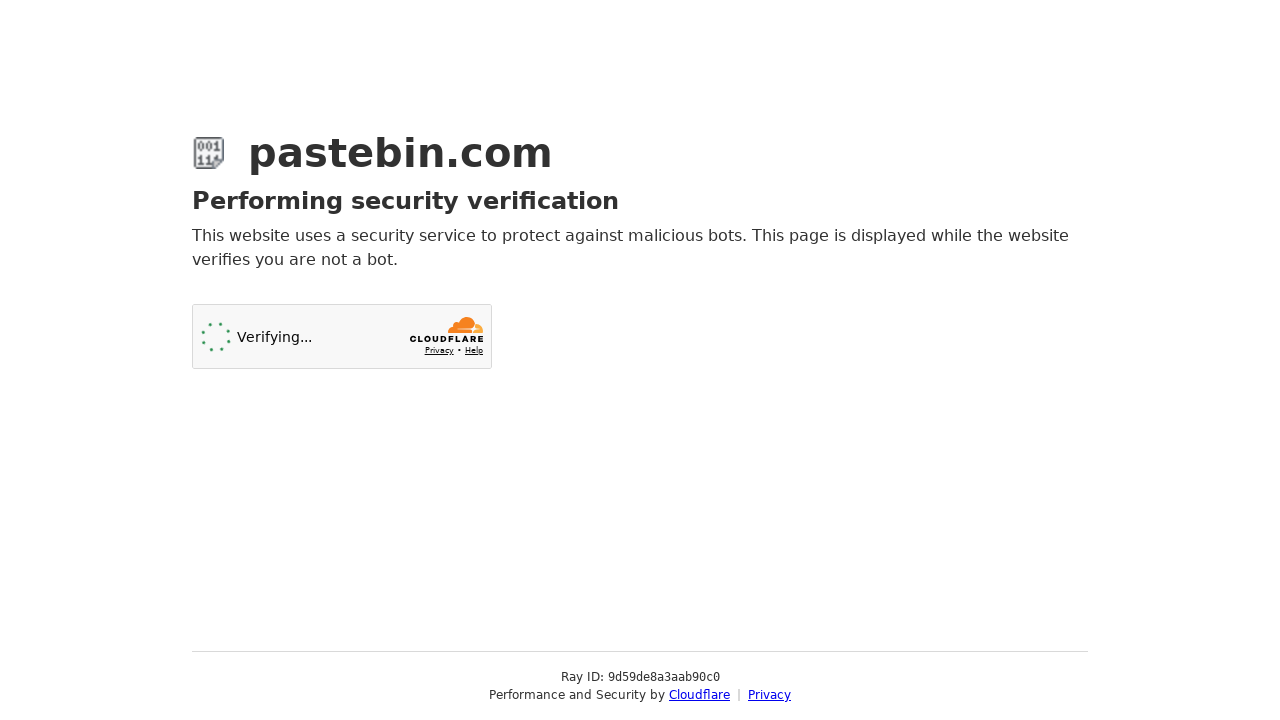